Tests the sign-up form by filling in user registration details (name, email, password) and submitting the registration form.

Starting URL: https://www.sharelane.com/cgi-bin/register.py?page=1&zip_code=222222

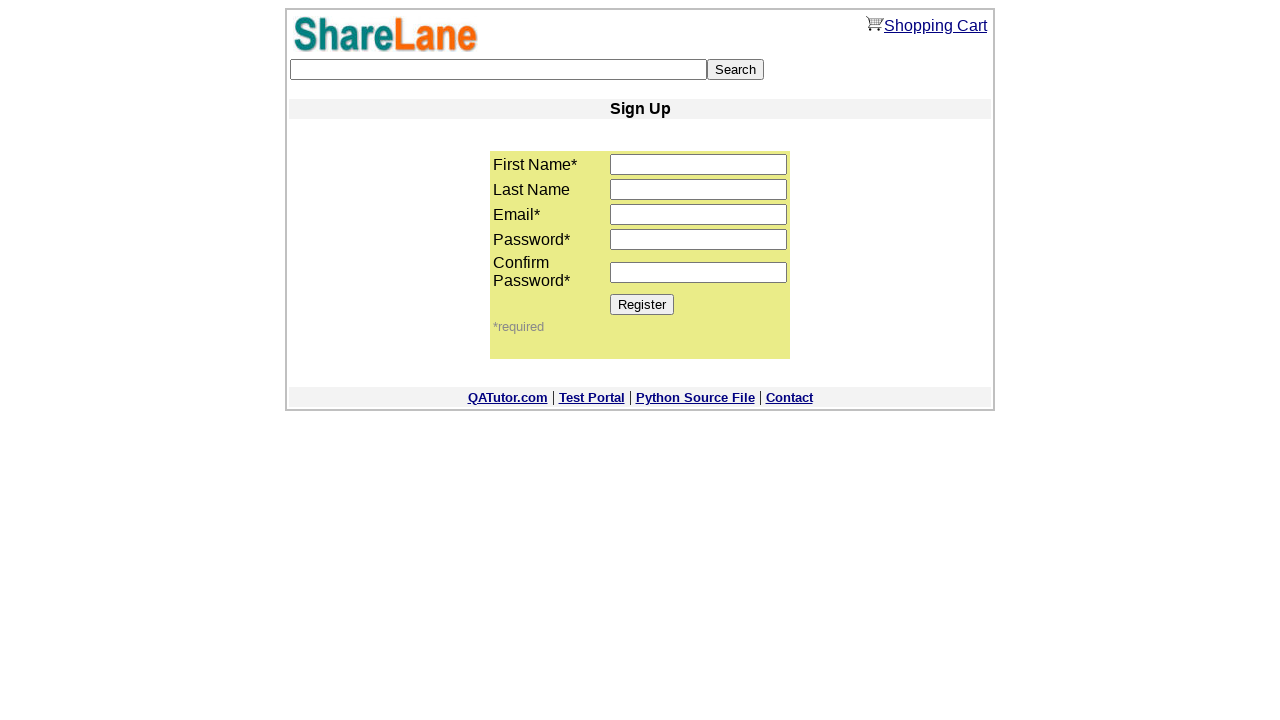

Filled first name field with 'Michael' on input[name='first_name']
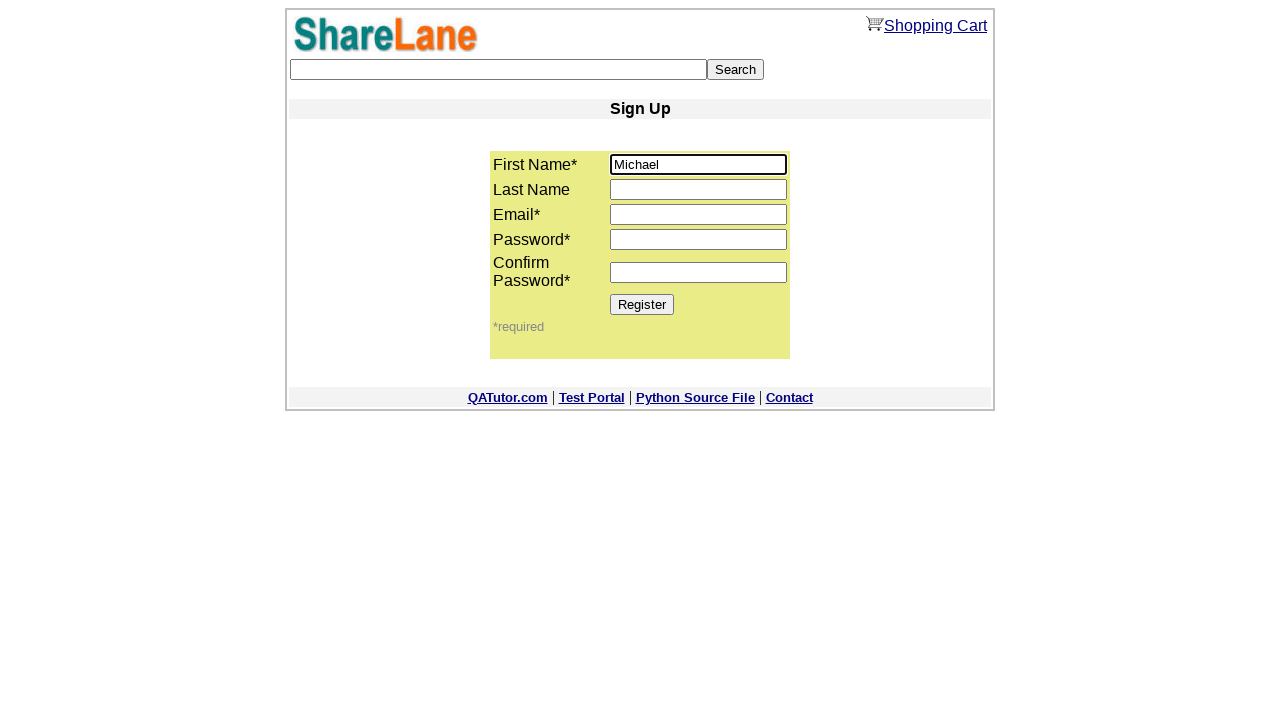

Filled last name field with 'Thompson' on input[name='last_name']
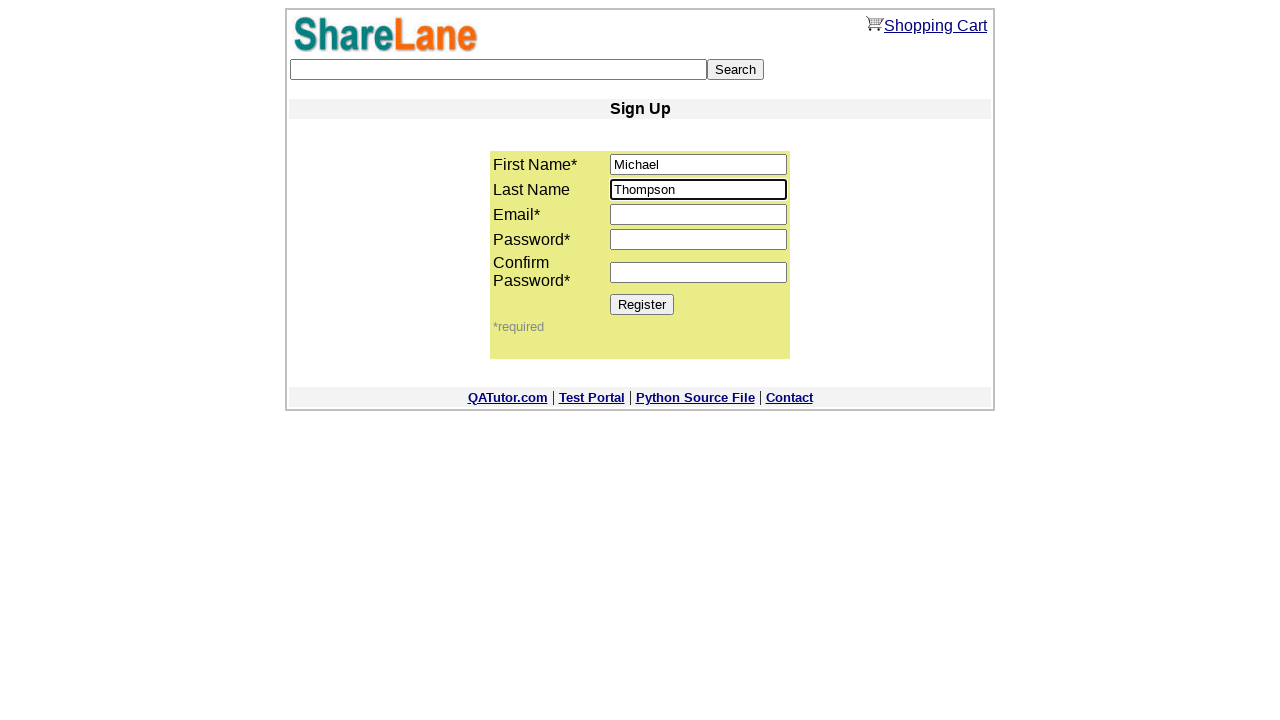

Filled email field with 'mthompson2024@testmail.com' on input[name='email']
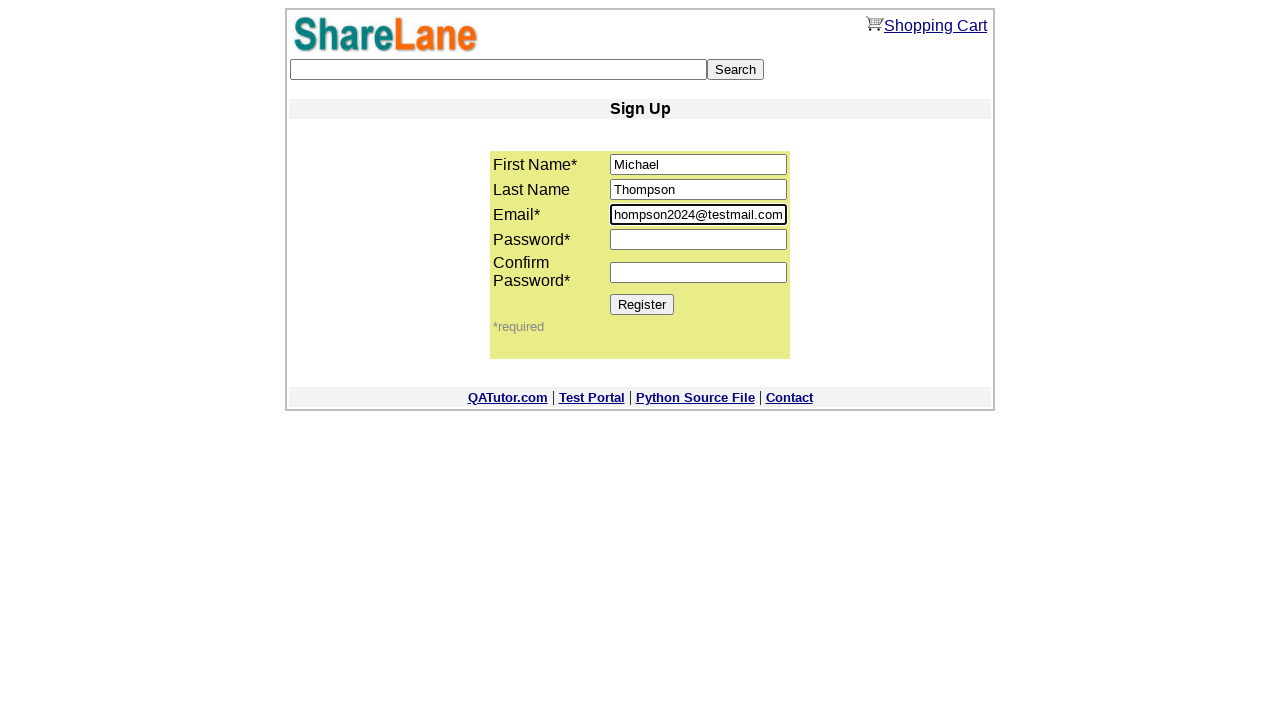

Filled password field with 'SecurePass99' on input[name='password1']
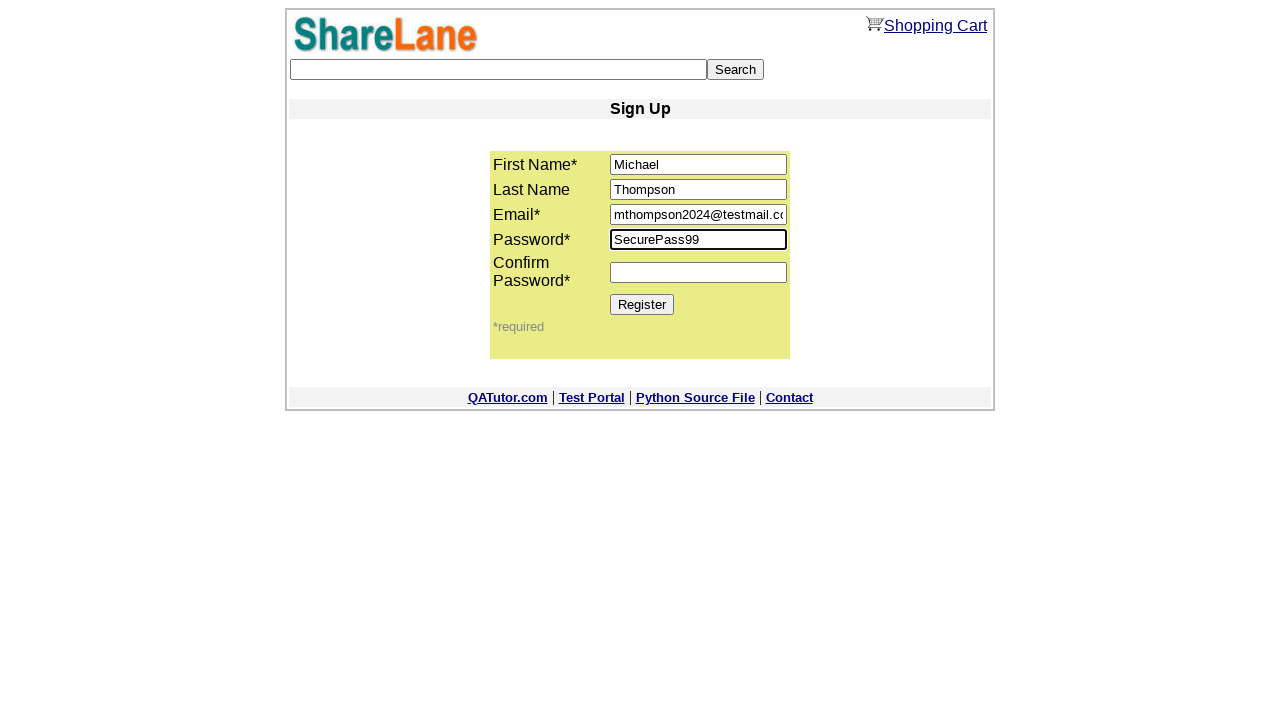

Filled password confirmation field with 'SecurePass99' on input[name='password2']
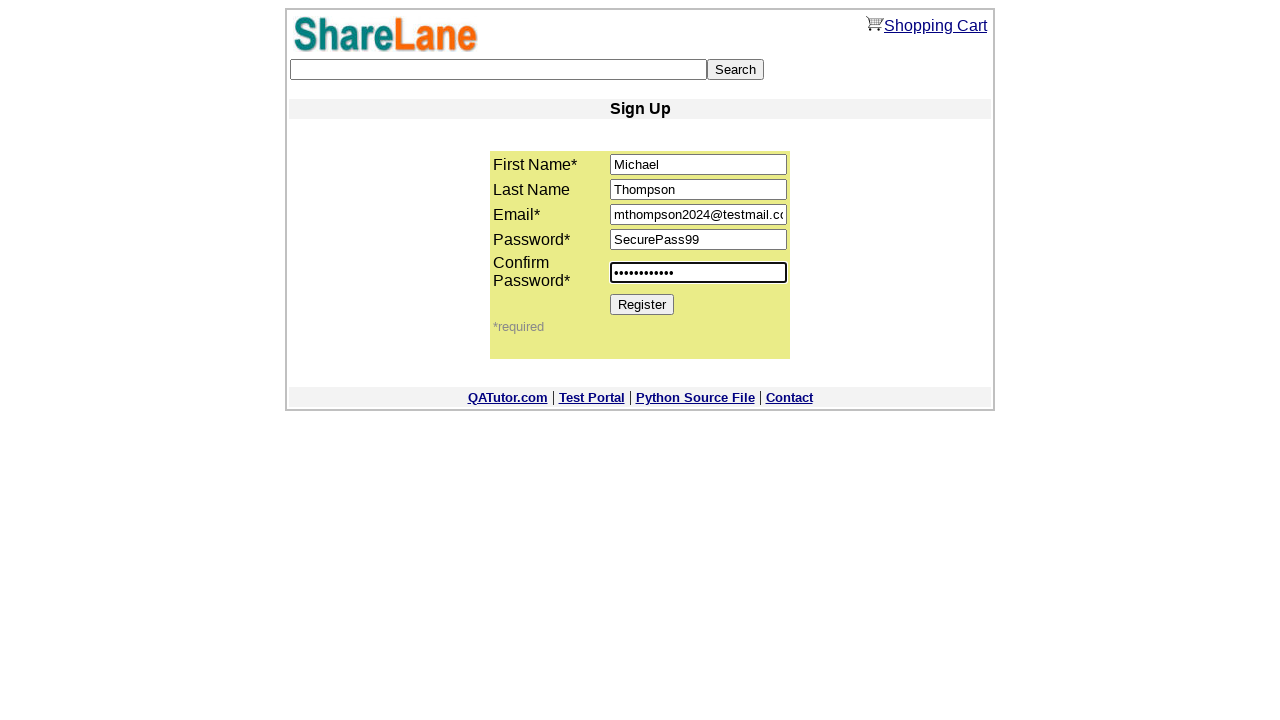

Clicked Register button to submit sign-up form at (642, 304) on xpath=//*[@value='Register']
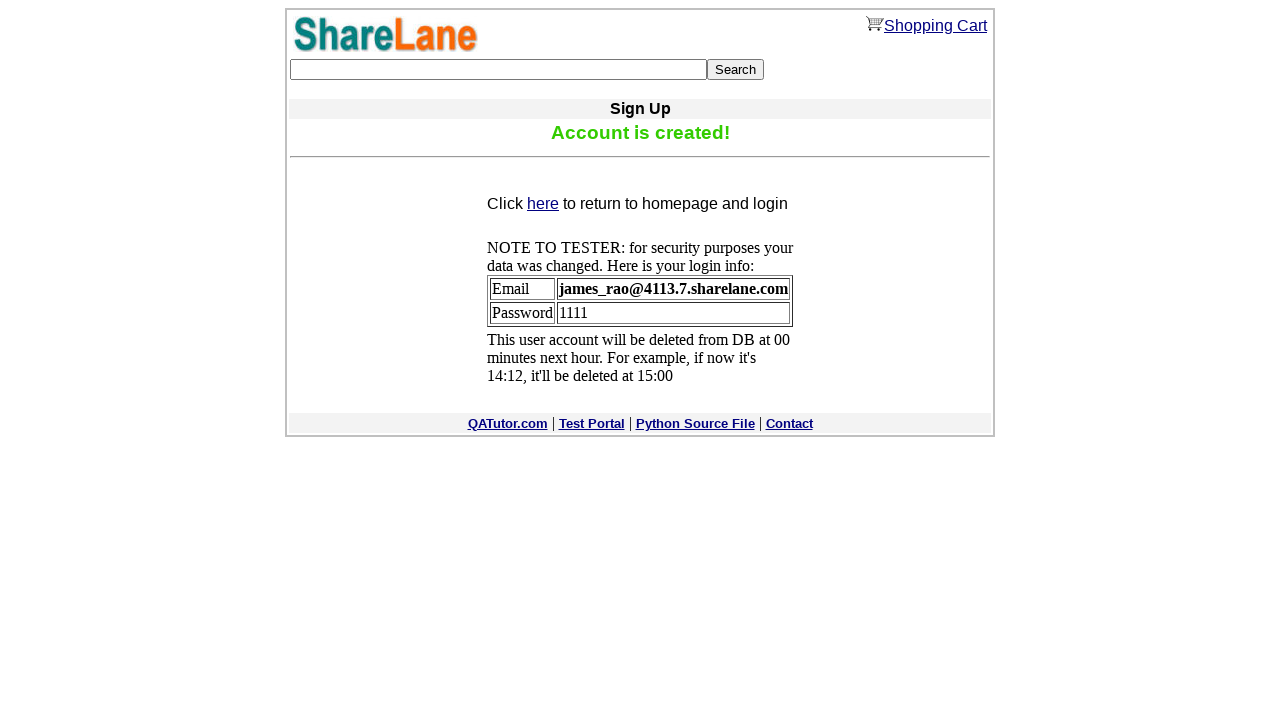

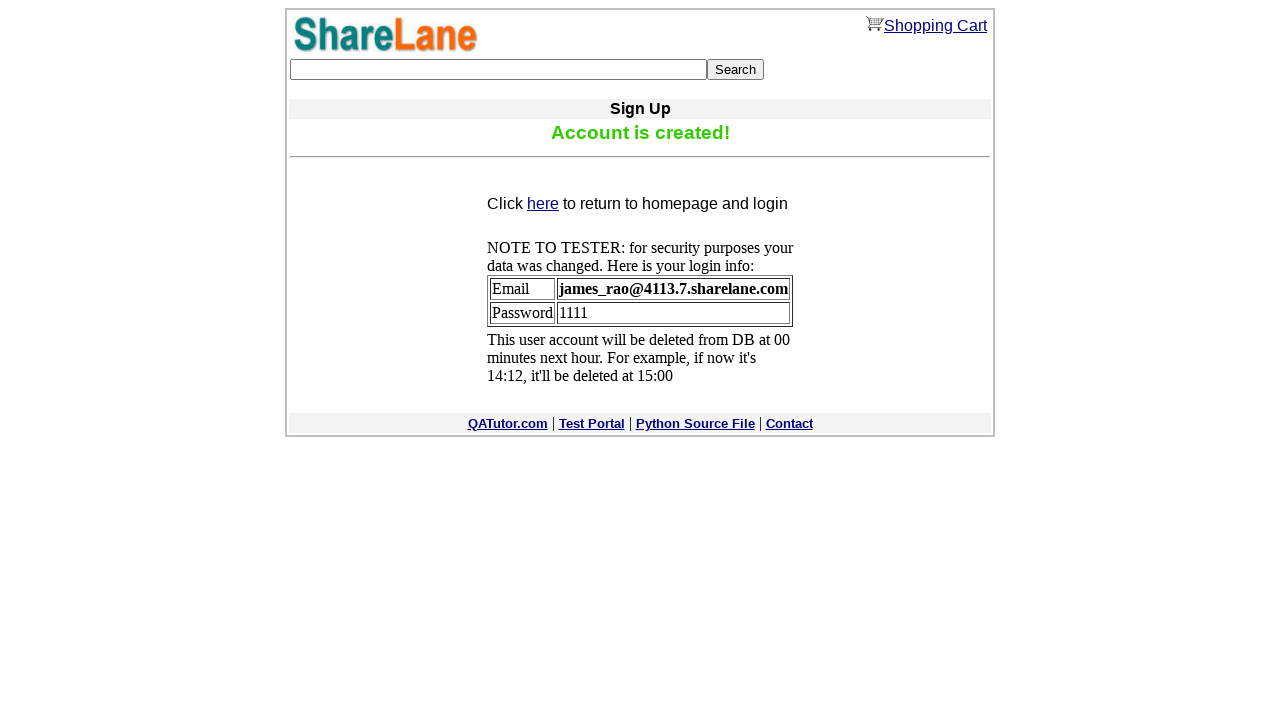